Navigates to MDBootstrap documentation page for table scroll examples and scrolls down the page by 1000 pixels using JavaScript execution.

Starting URL: https://mdbootstrap.com/docs/b4/jquery/tables/scroll/

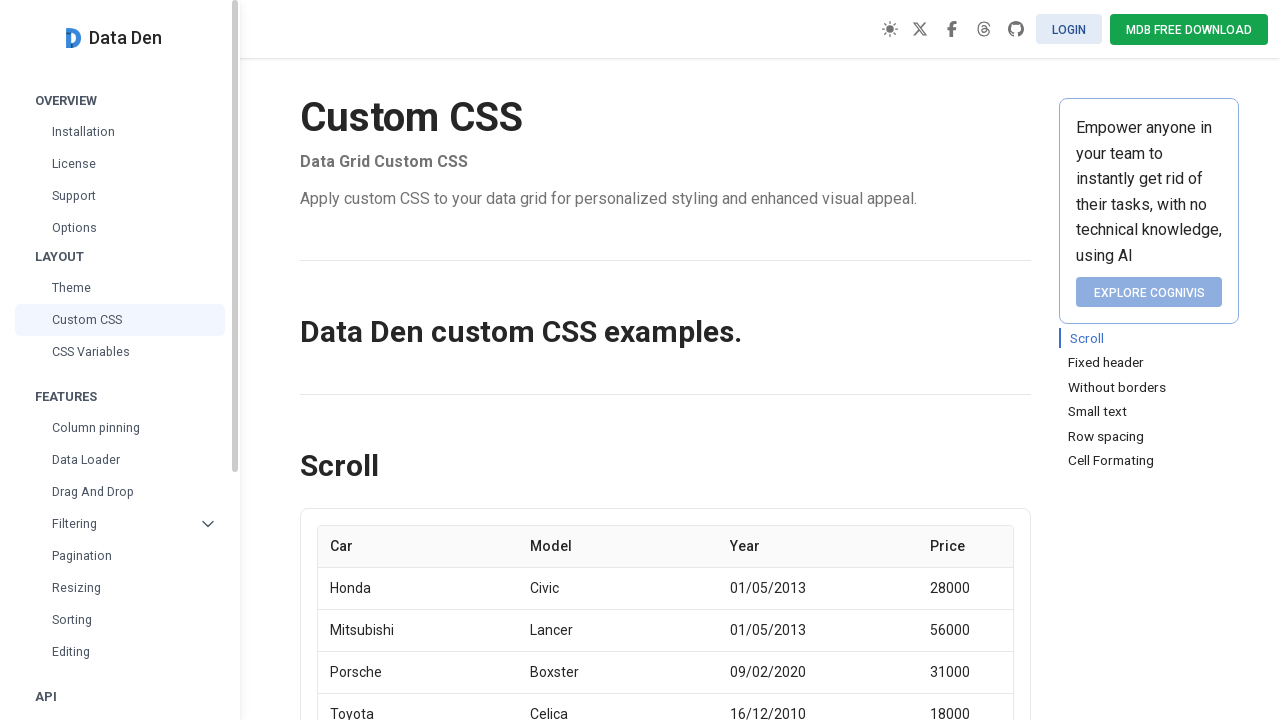

Navigated to MDBootstrap table scroll documentation page
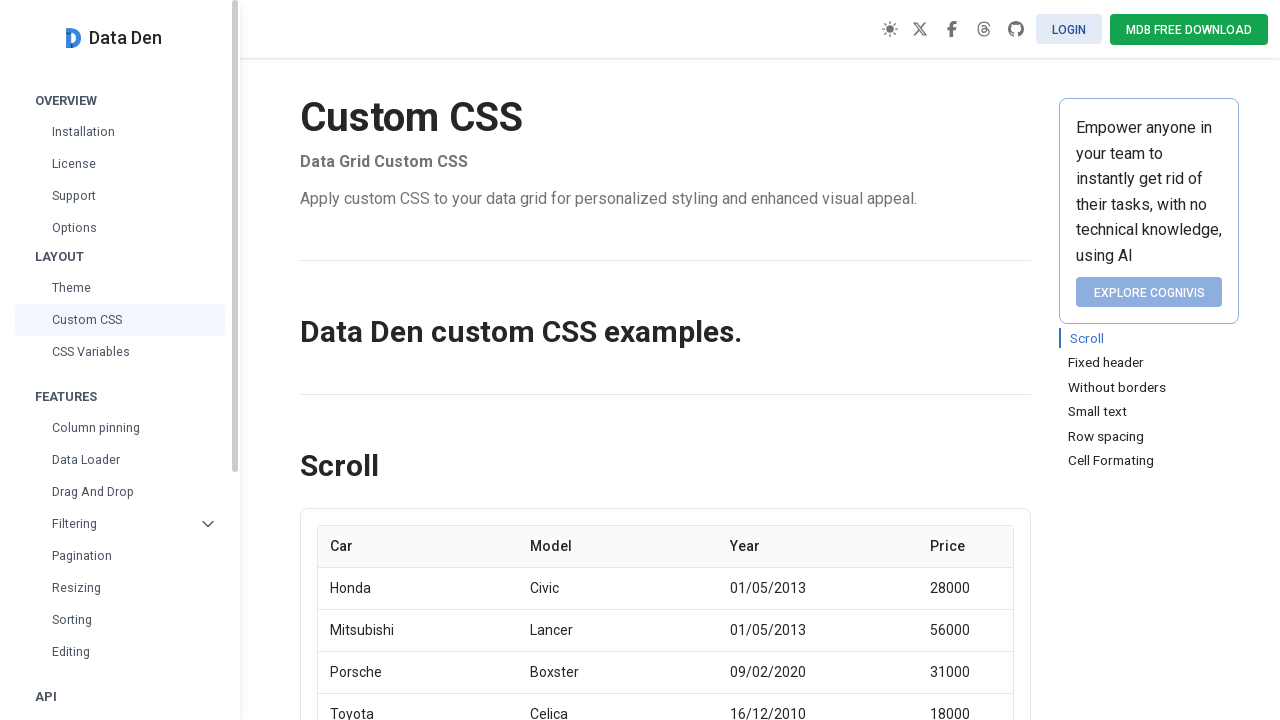

Scrolled down the page by 1000 pixels using JavaScript
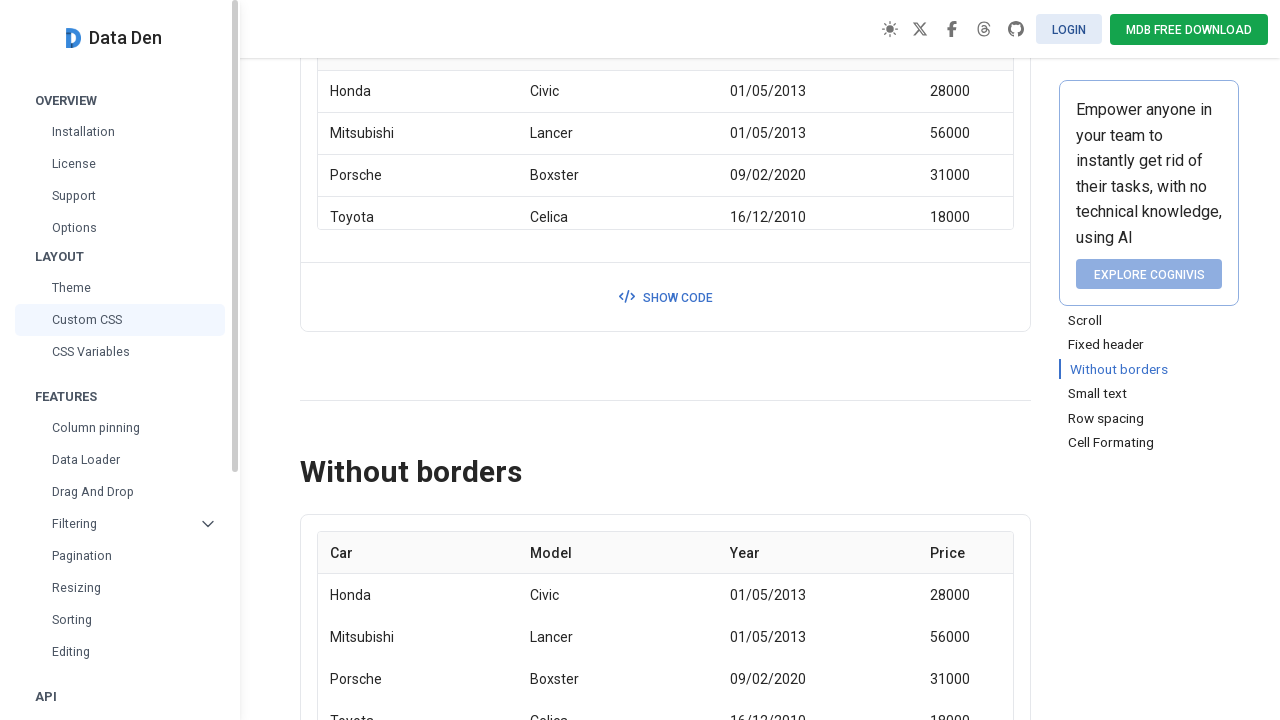

Waited 500ms for scroll animation to complete
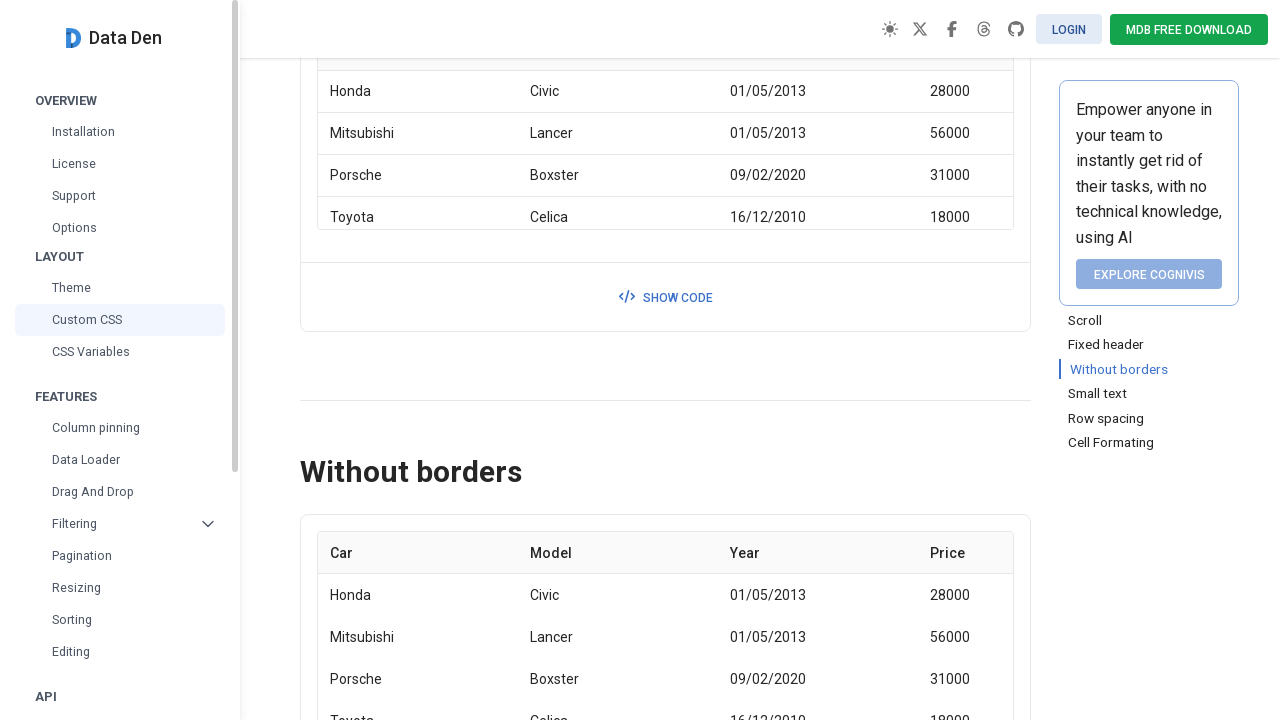

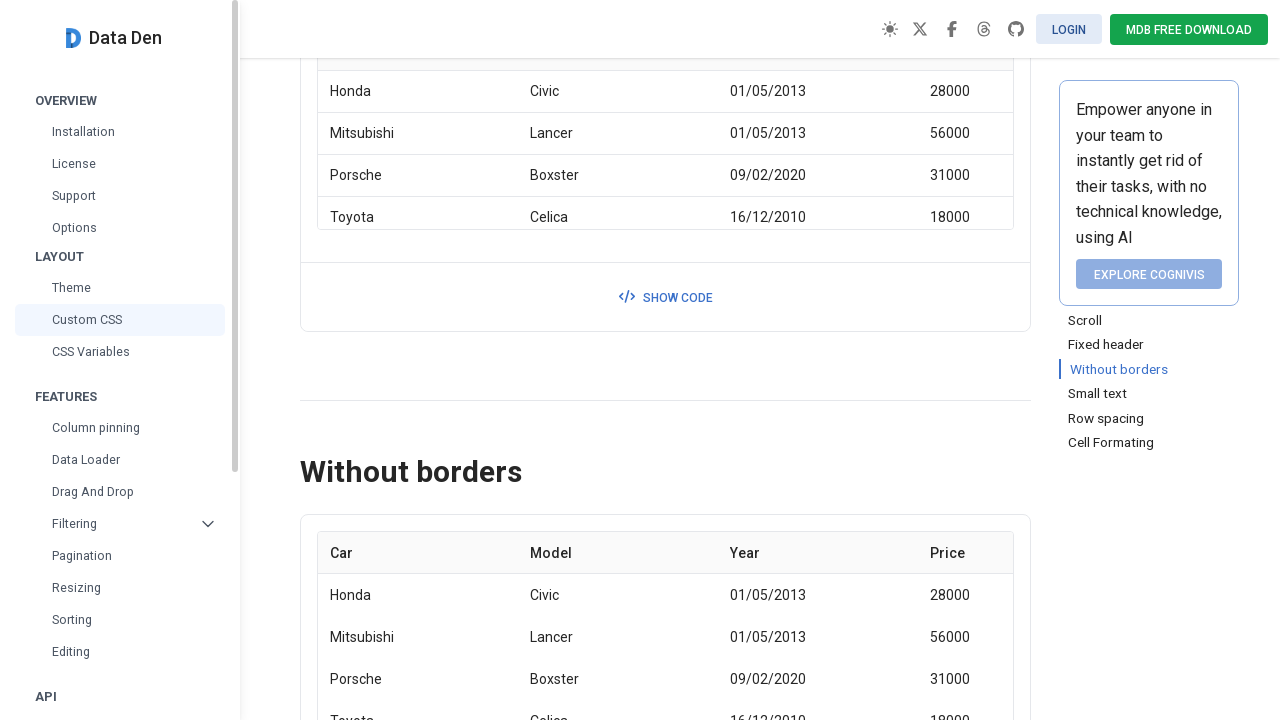